Tests interaction with basic form controls including selecting a radio button, checking/unchecking checkboxes, clicking a register button, and navigating via a link on a tutorial page.

Starting URL: https://www.hyrtutorials.com/p/basic-controls.html

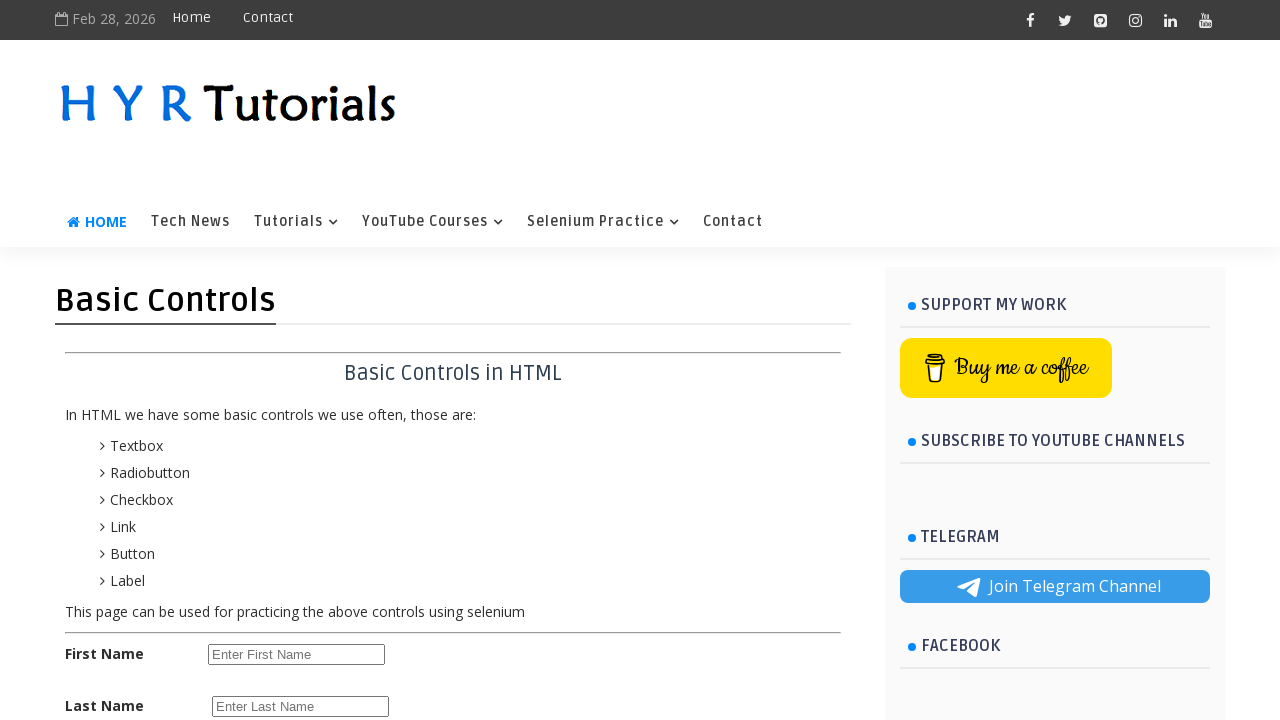

Clicked female radio button at (286, 426) on #femalerb
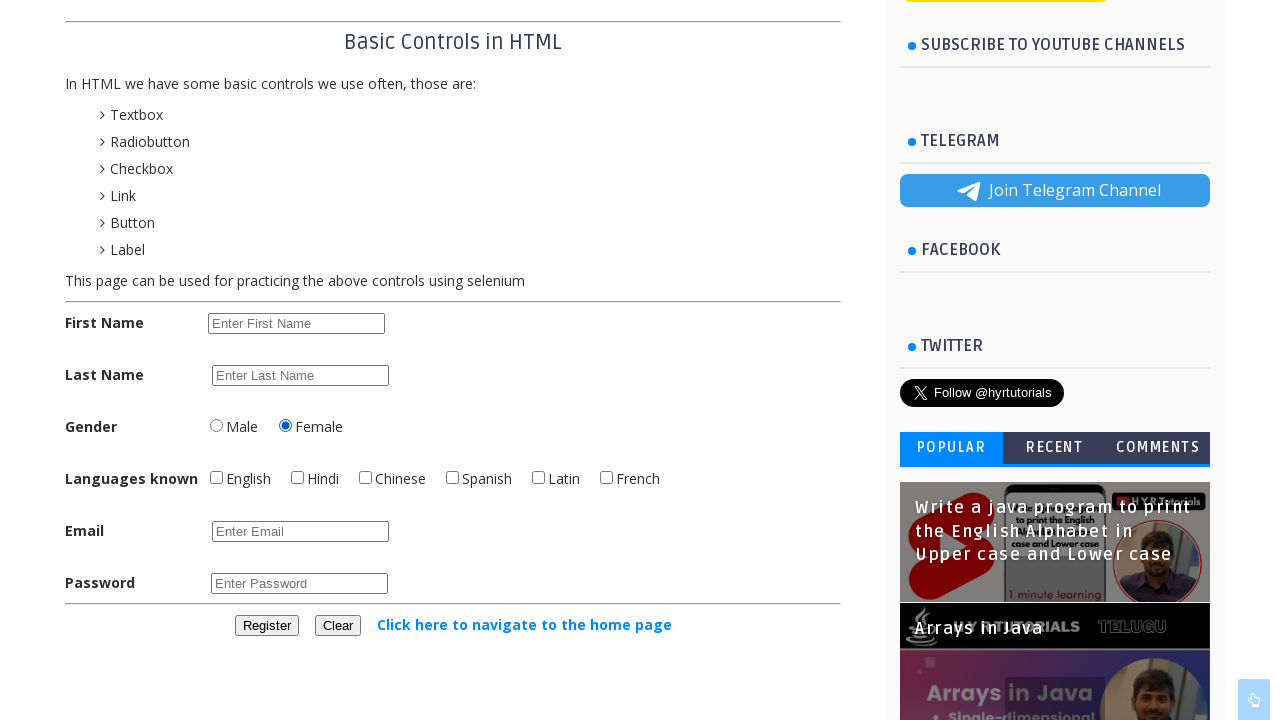

Checked English checkbox at (216, 478) on #englishchbx
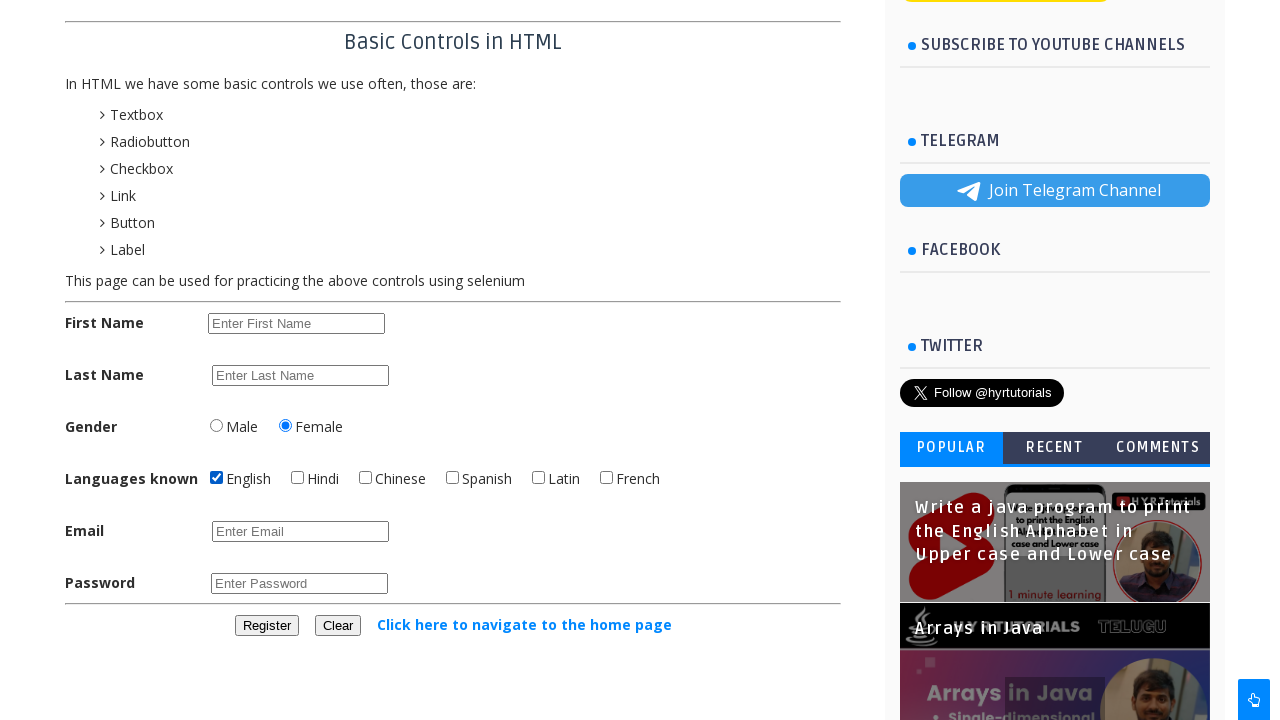

Checked Hindi checkbox at (298, 478) on #hindichbx
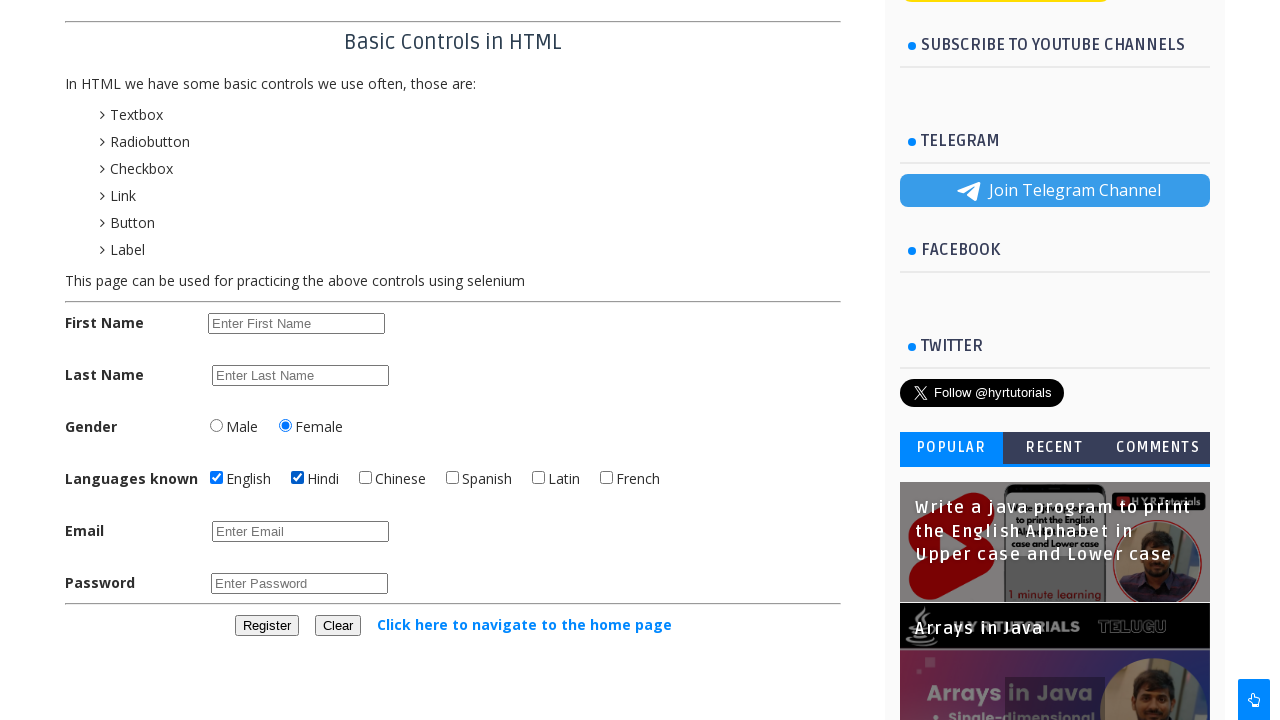

Unchecked Hindi checkbox at (298, 478) on #hindichbx
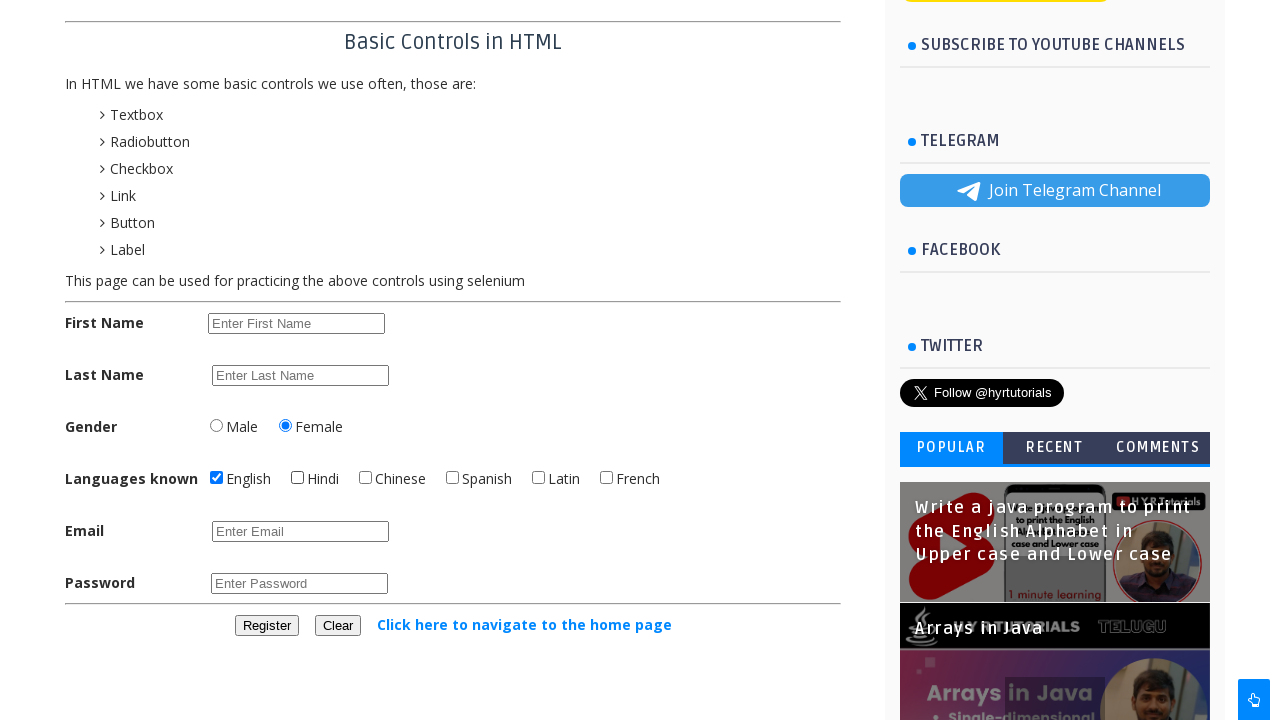

Clicked register button at (266, 626) on #registerbtn
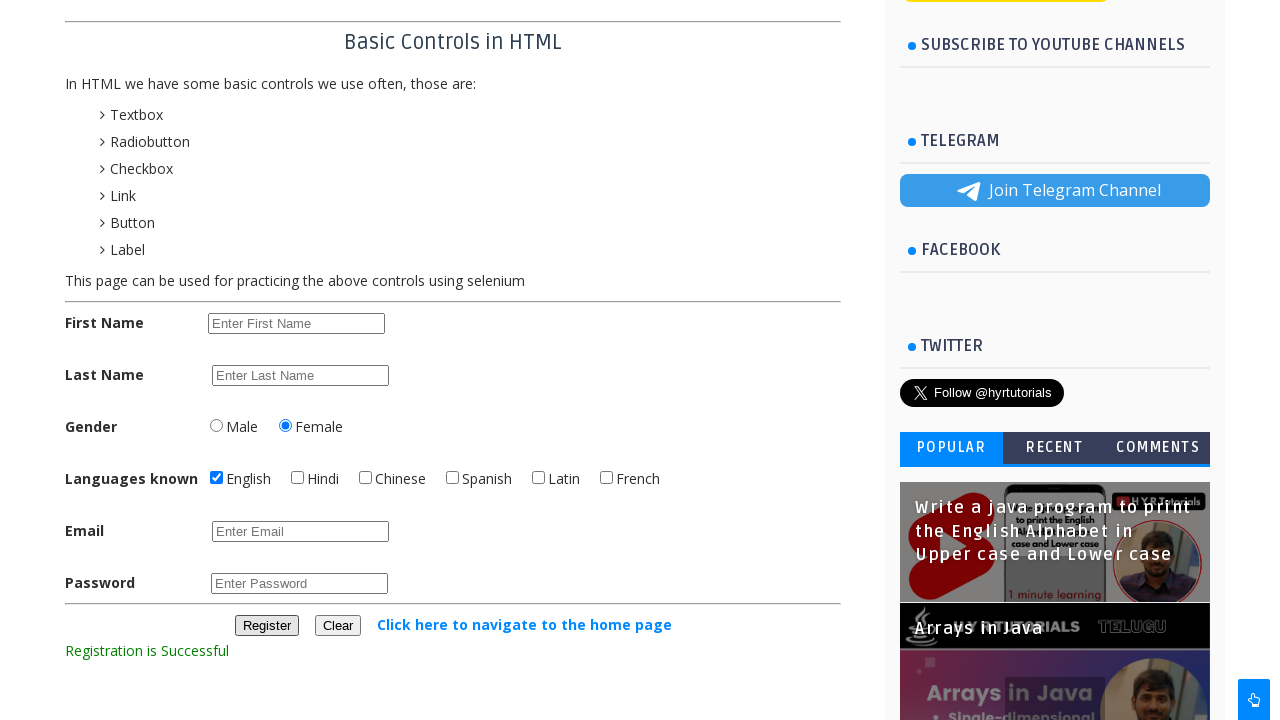

Registration message appeared
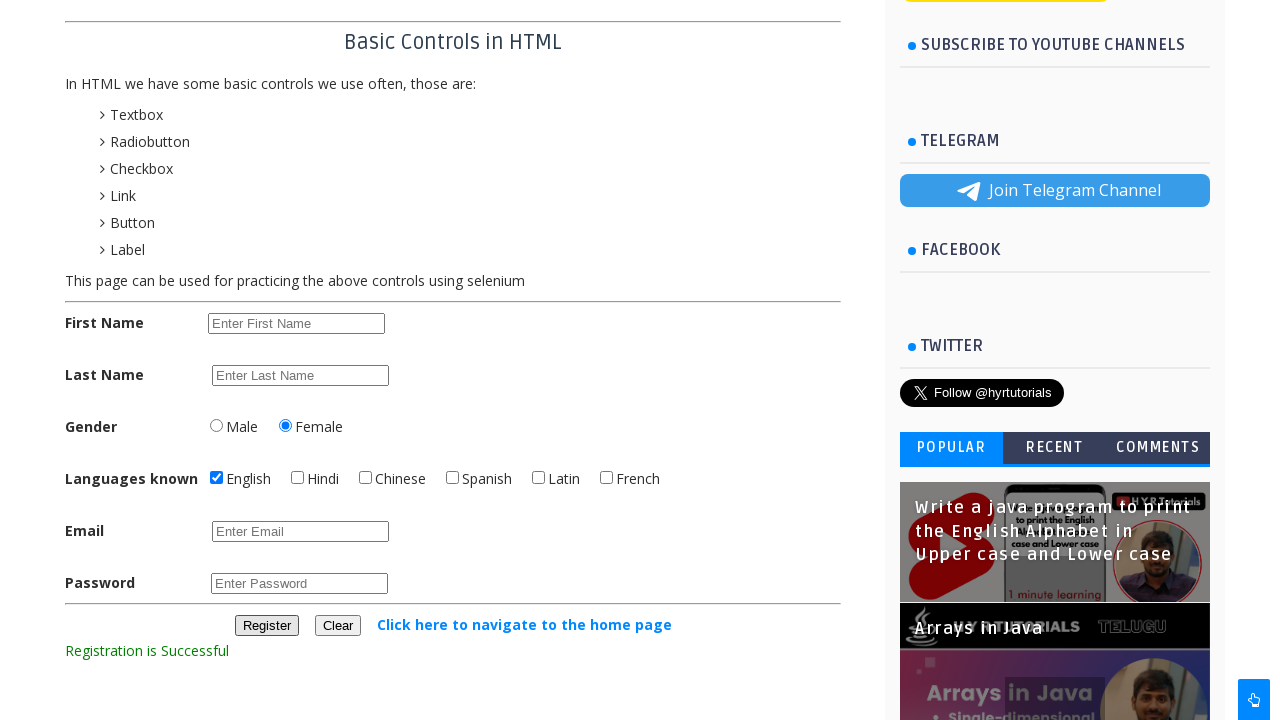

Clicked link to navigate to home page at (524, 624) on text=Click here to navigate to the home page
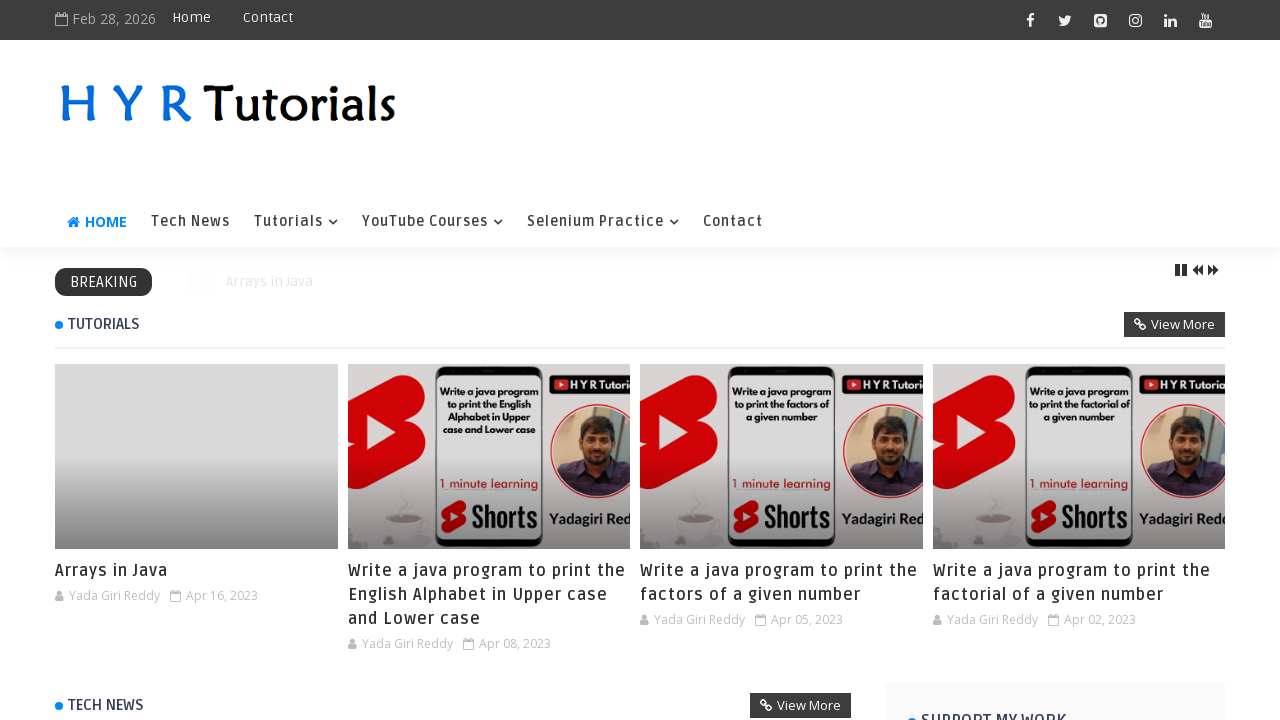

Navigation to home page completed
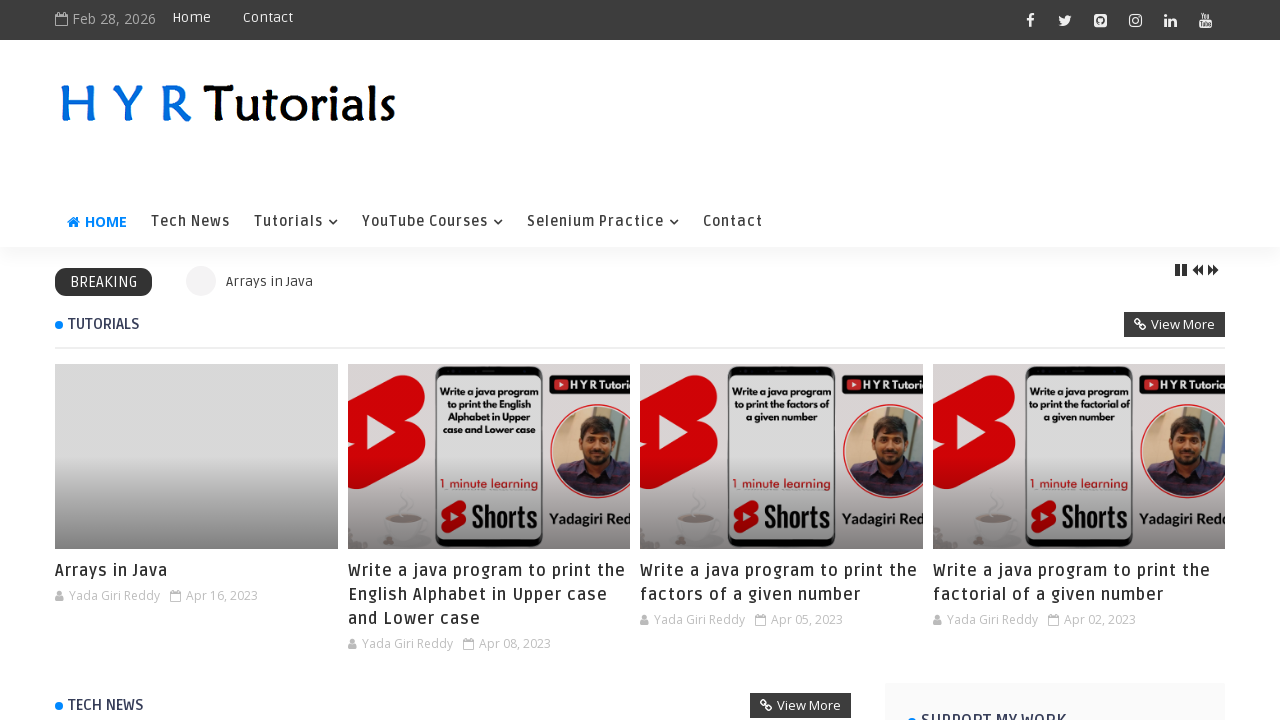

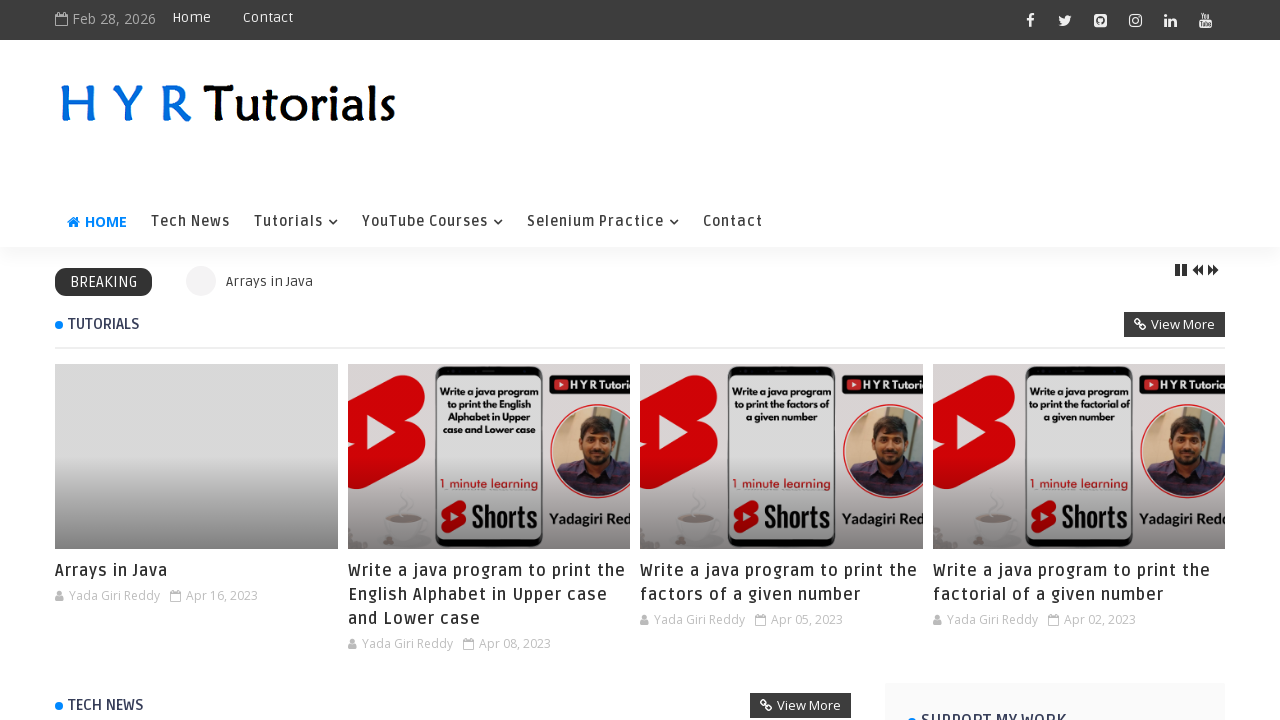